Tests the 'Everyday Money' mega menu by opening it and verifying all menu items and their links are visible and correctly configured

Starting URL: https://www.ubank.com.au/

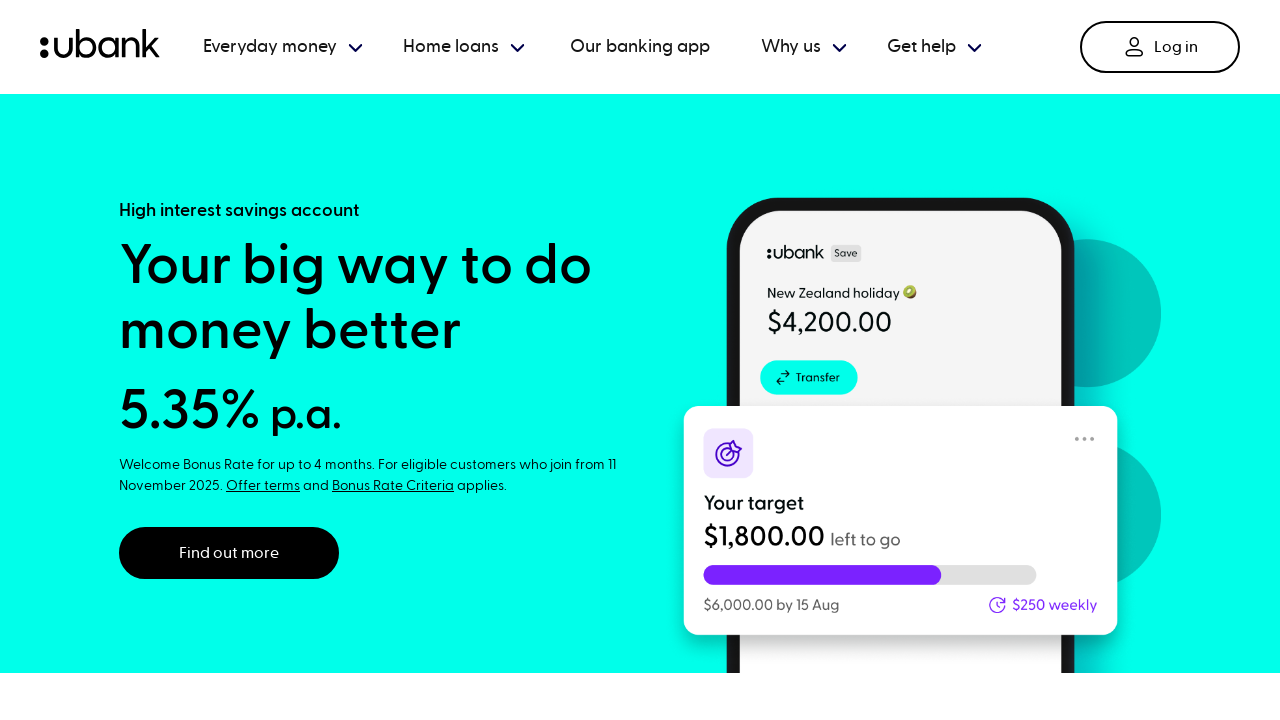

Clicked 'Everyday money' menu link at (280, 47) on internal:role=link[name="Everyday money"i]
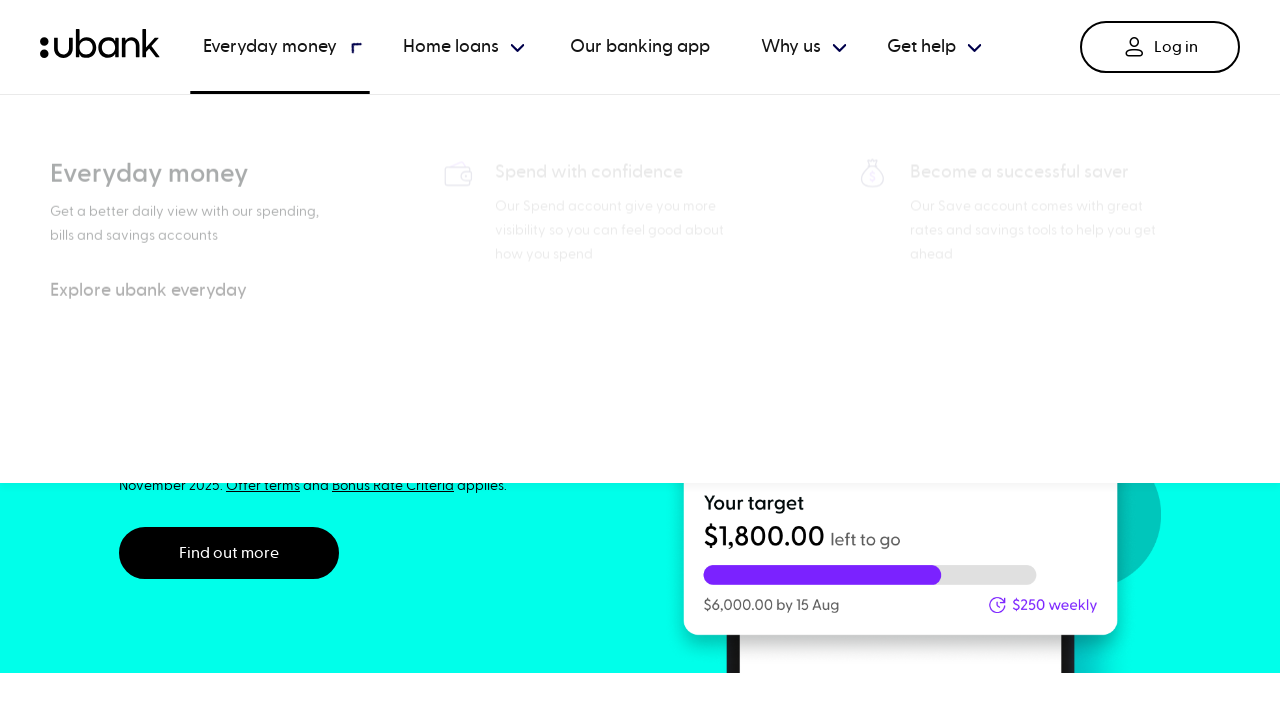

Menu items loaded (pw-nav__heading selector visible)
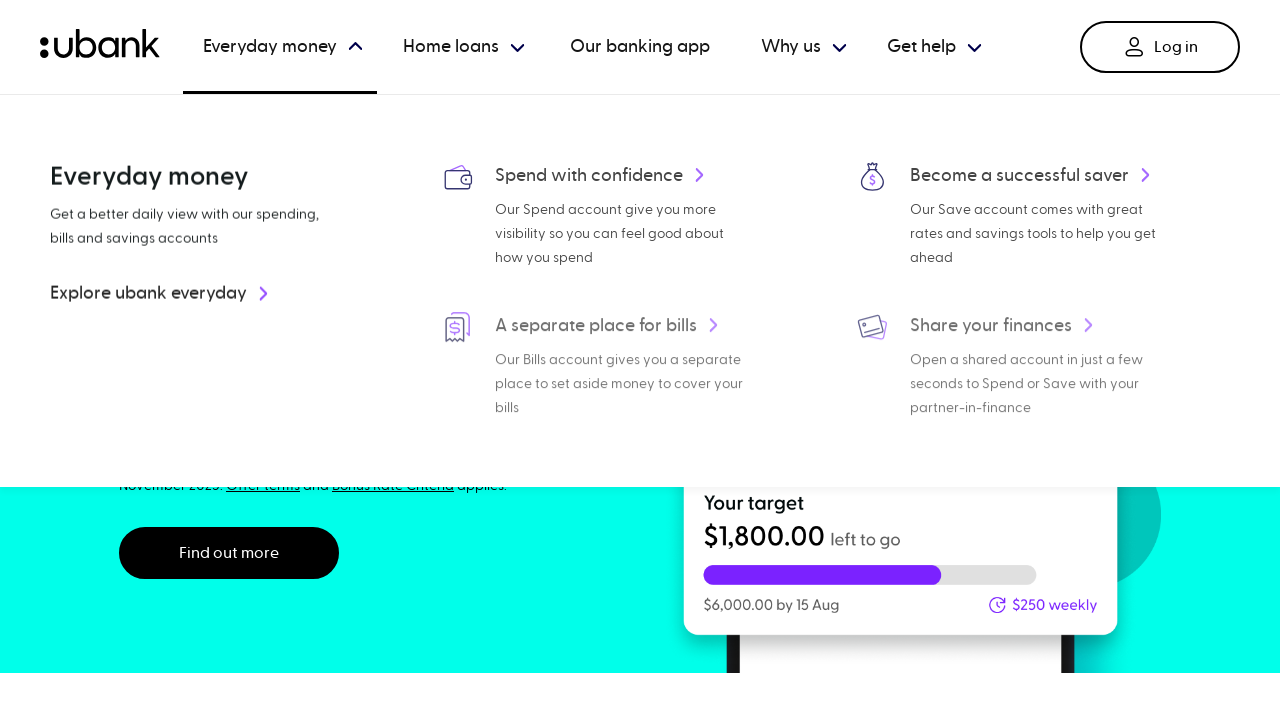

Verified 'Everyday money' heading is visible
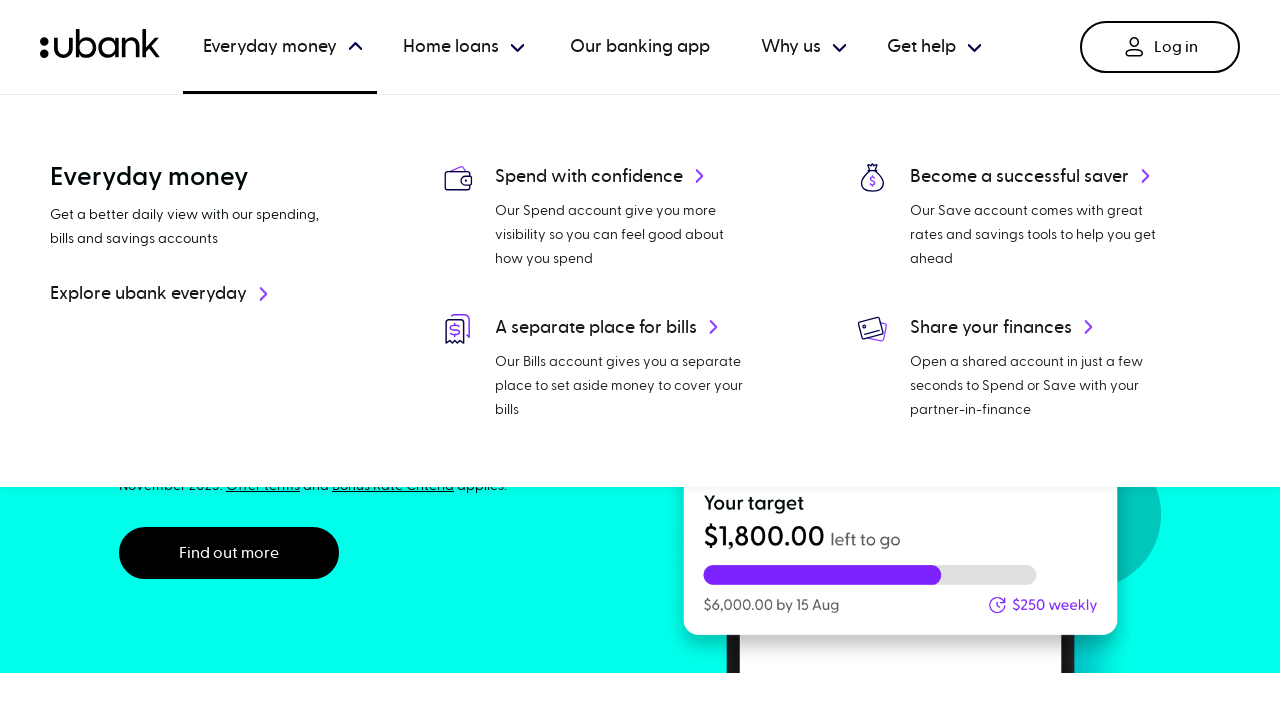

Verified 'Explore ubank everyday' link is visible
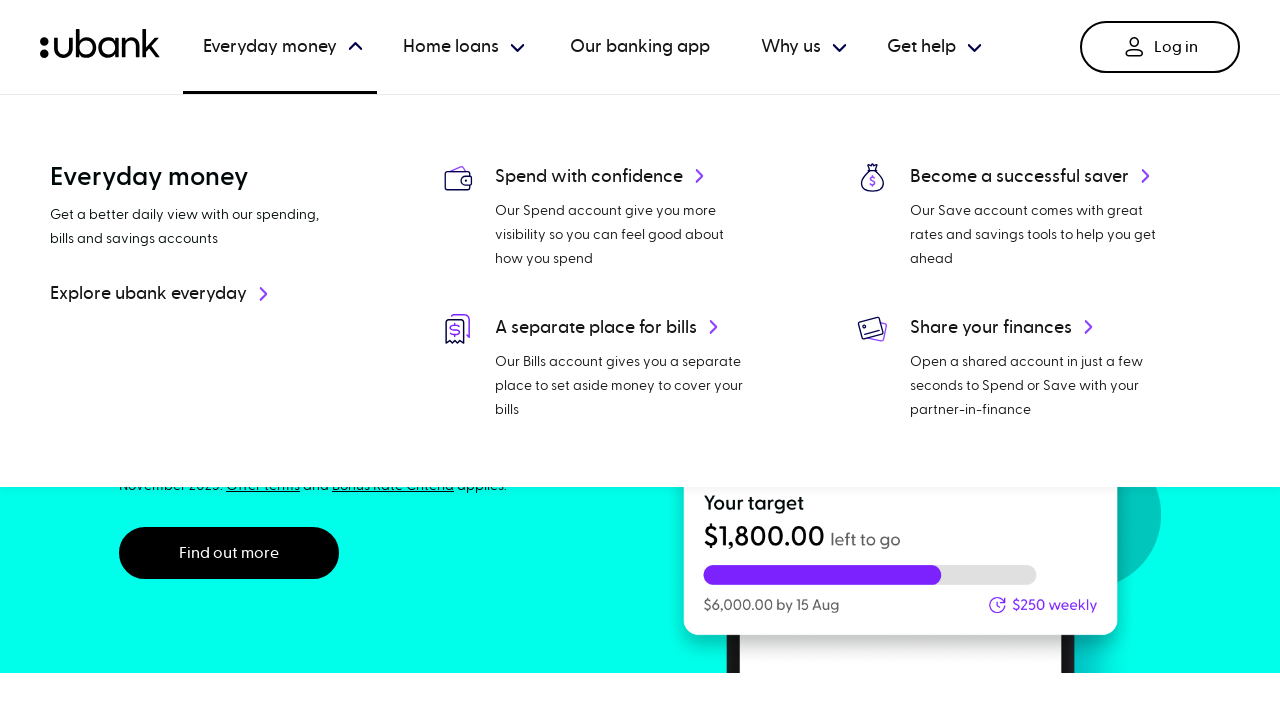

Verified menu item 1 in column 2 is visible
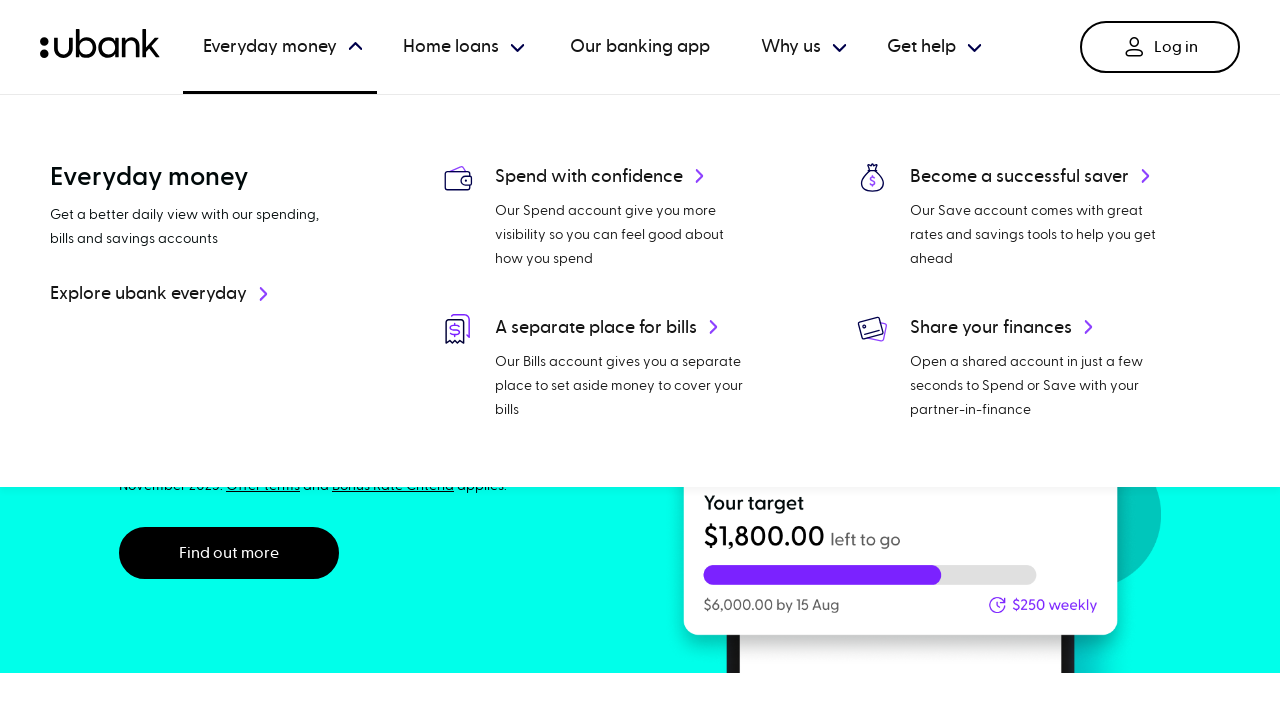

Verified menu item 2 in column 2 is visible
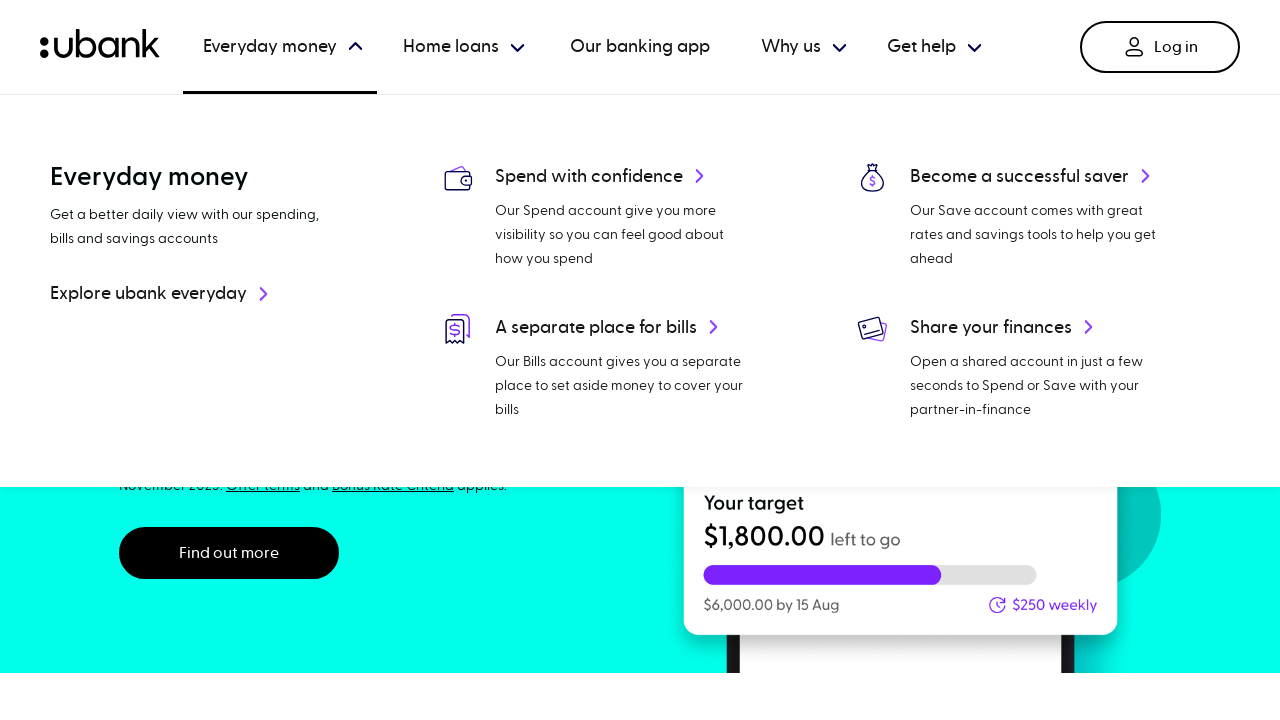

Verified menu item 3 in column 2 is visible
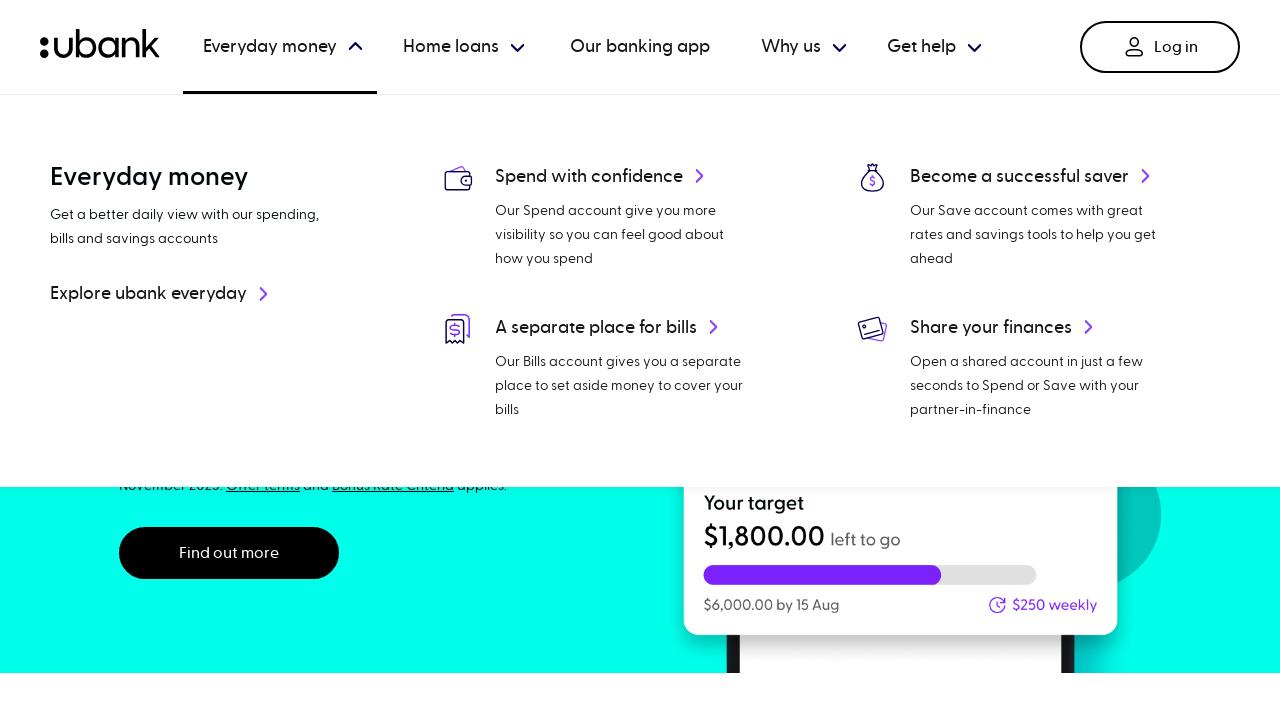

Verified menu item 4 in column 2 is visible
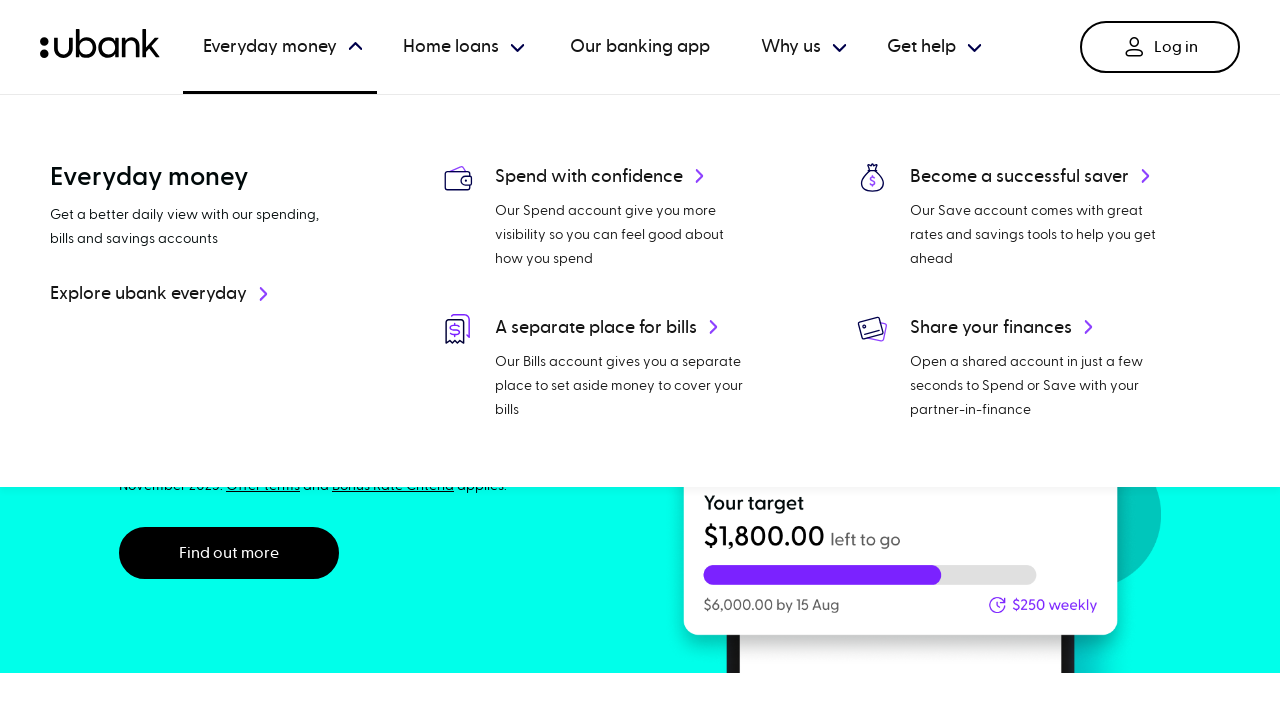

Closed 'Everyday money' menu by clicking the link again at (280, 47) on internal:role=link[name="Everyday money"i]
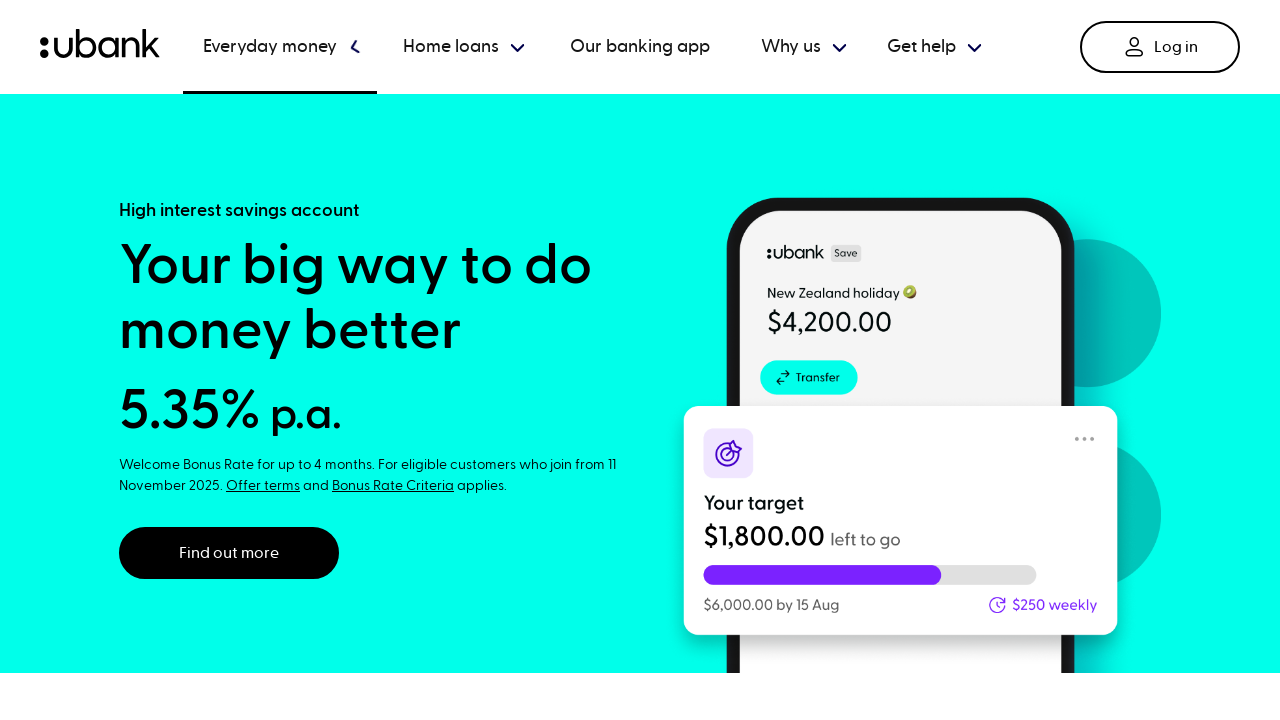

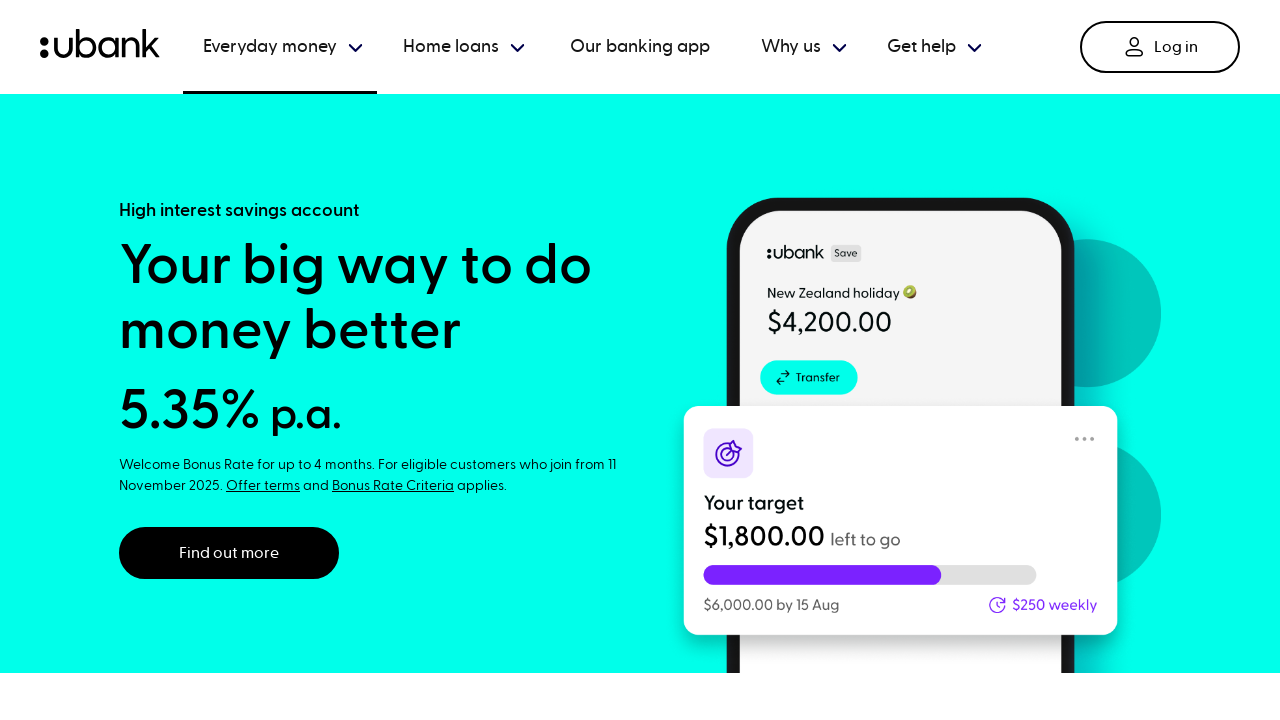